Navigates to the Turkish Meteorological Service weather page for a specific city and verifies that the 5-day weather forecast information is displayed with temperature data.

Starting URL: https://mgm.gov.tr/?il=Ankara

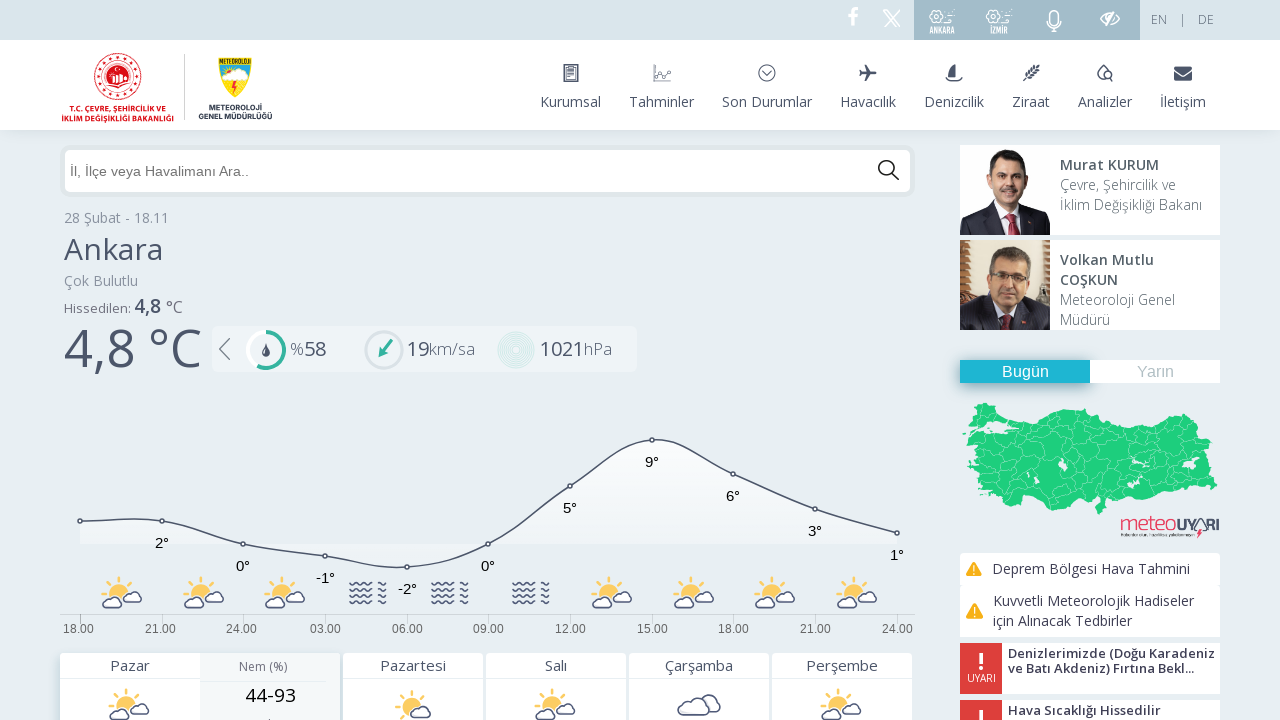

Waited for today's weather forecast section to load (t1)
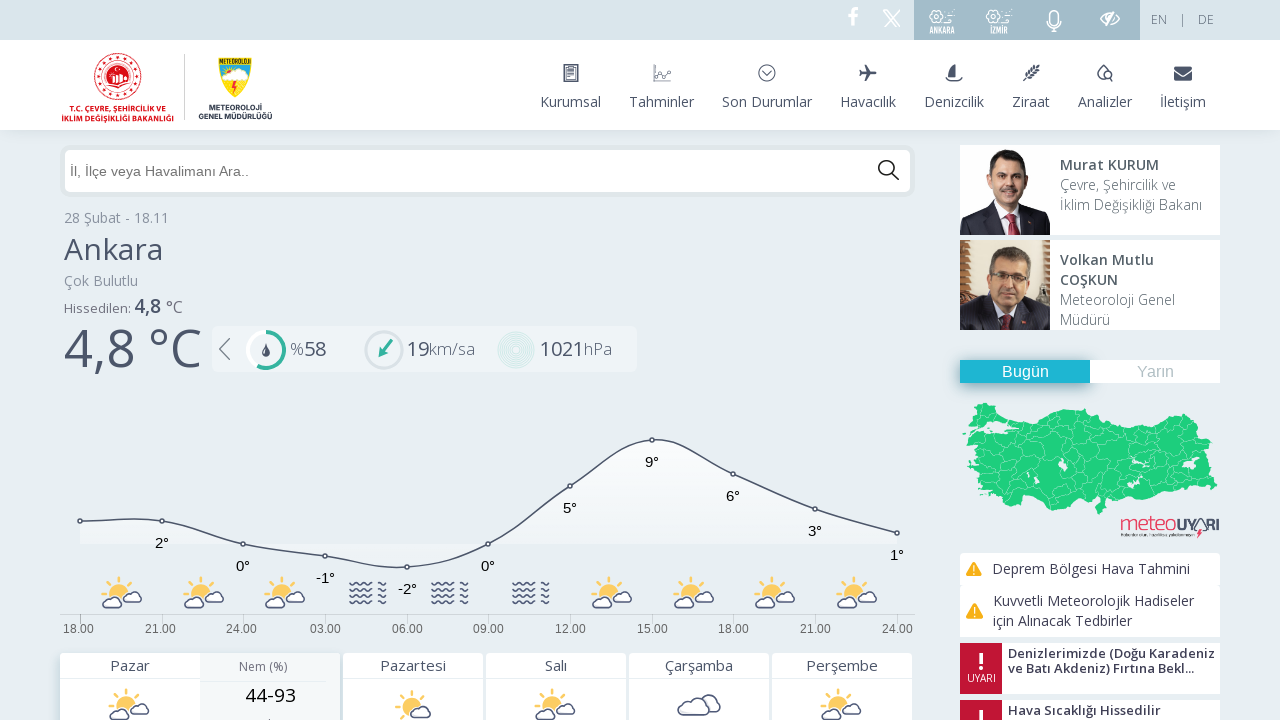

Waited for today's temperature data to load (high temperature)
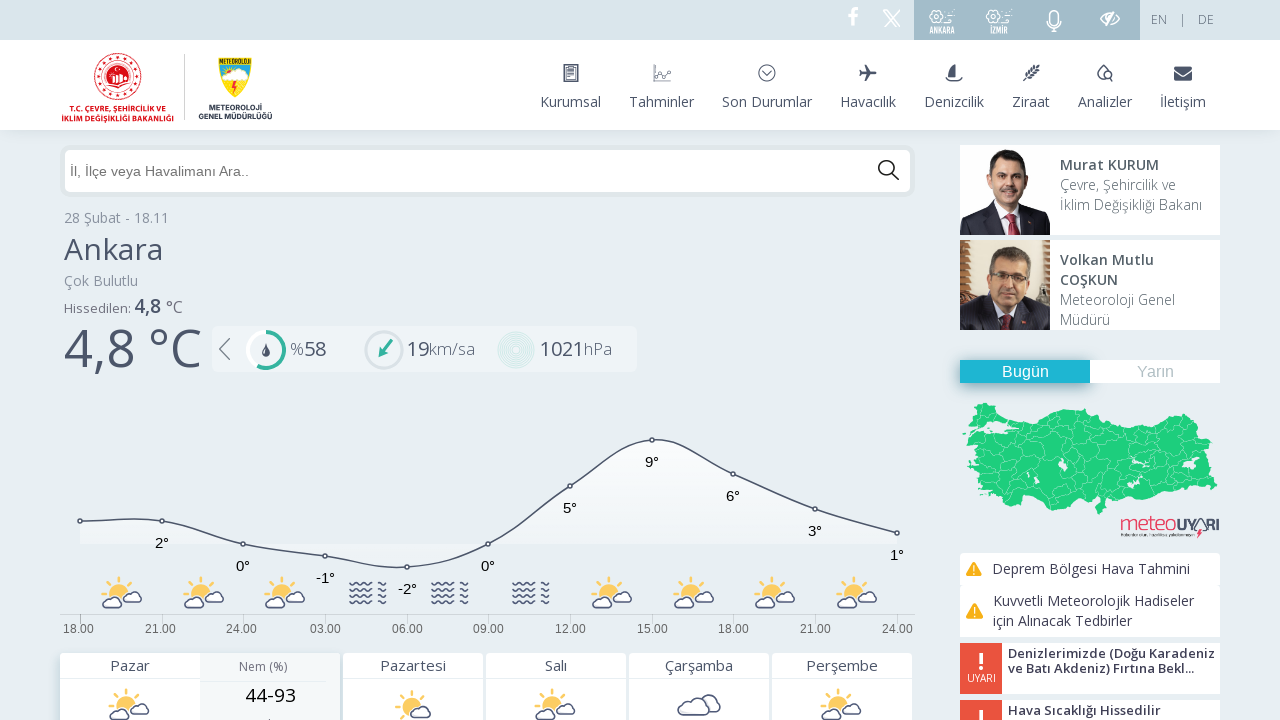

Waited for today's low temperature data to load
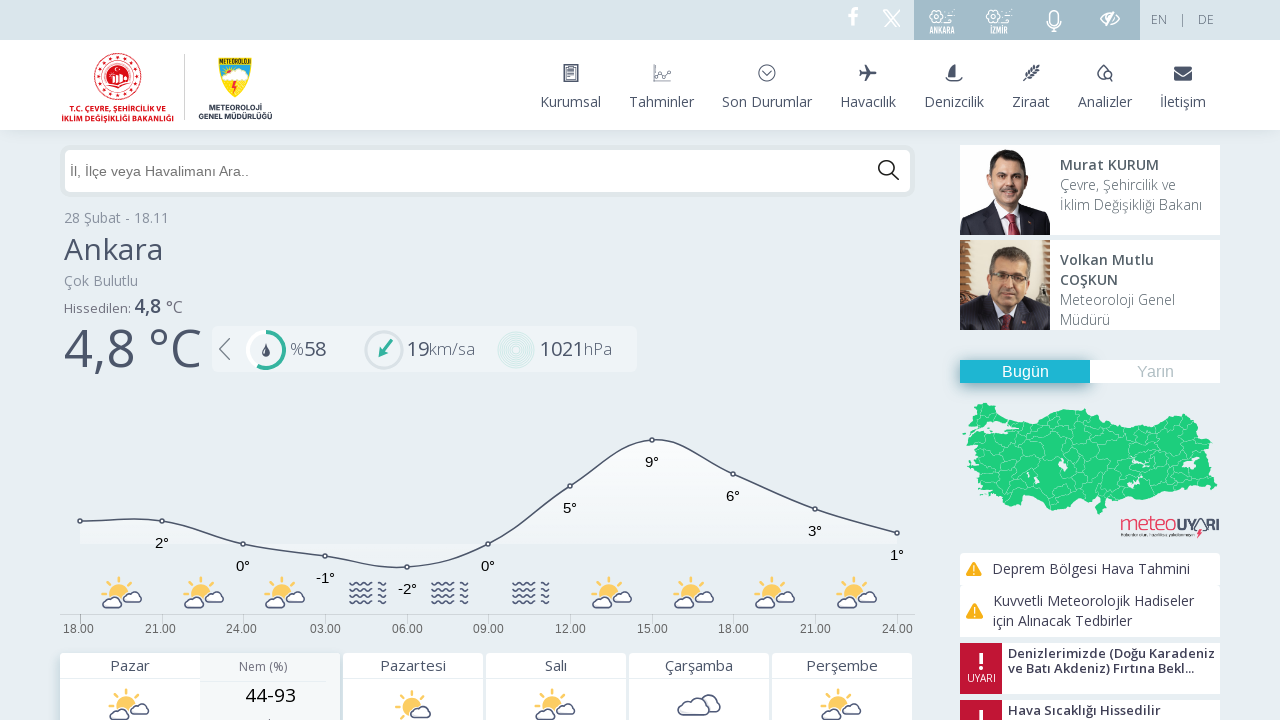

Waited for day 2 weather forecast section to load (t2)
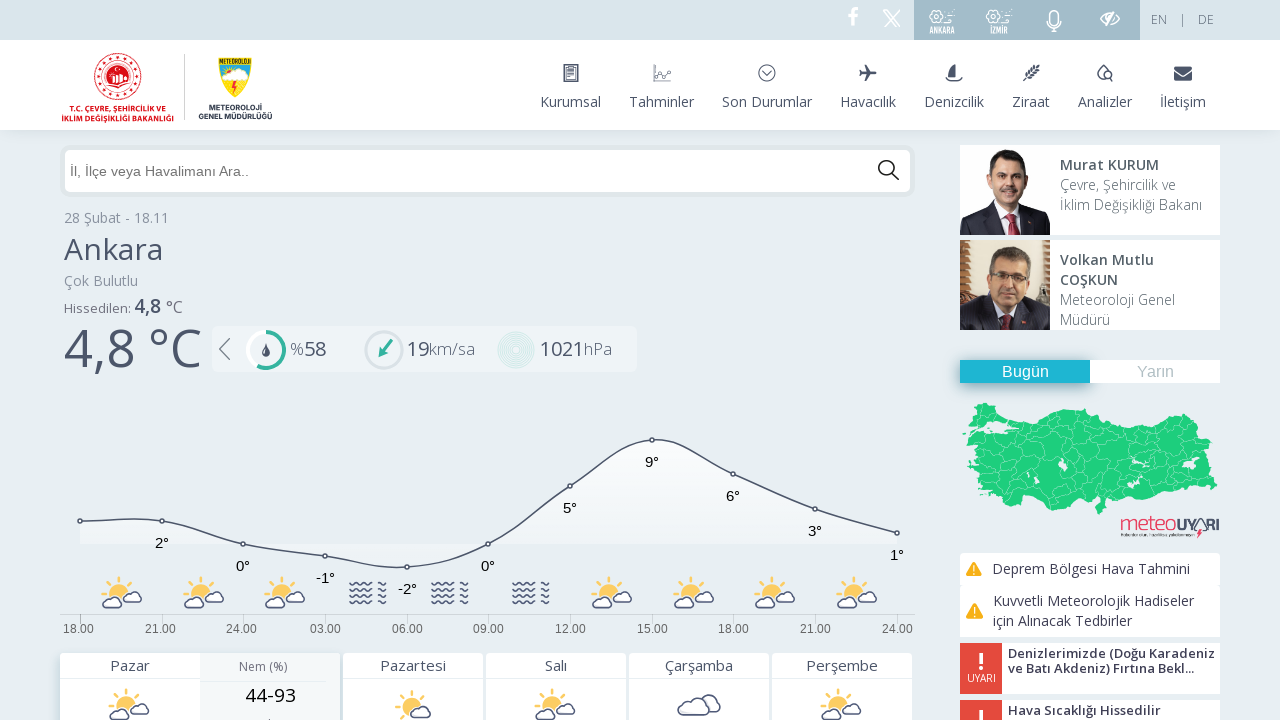

Waited for day 3 weather forecast section to load (t3)
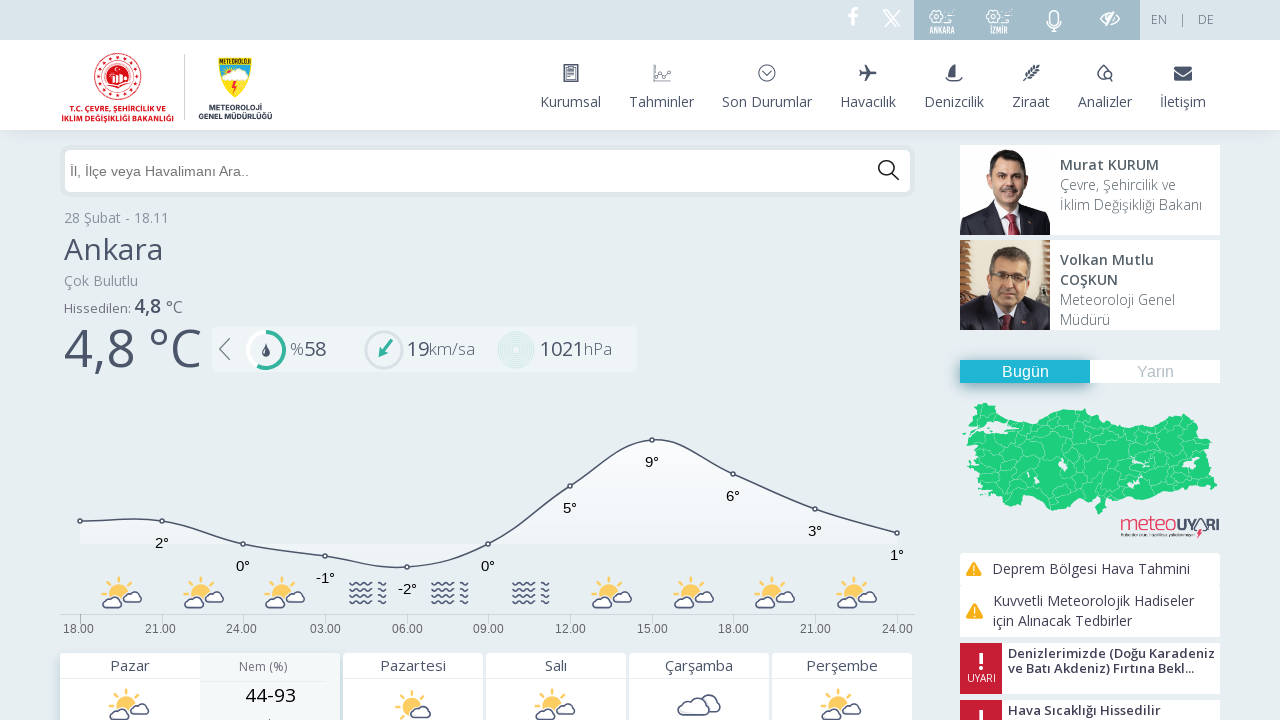

Waited for day 4 weather forecast section to load (t4)
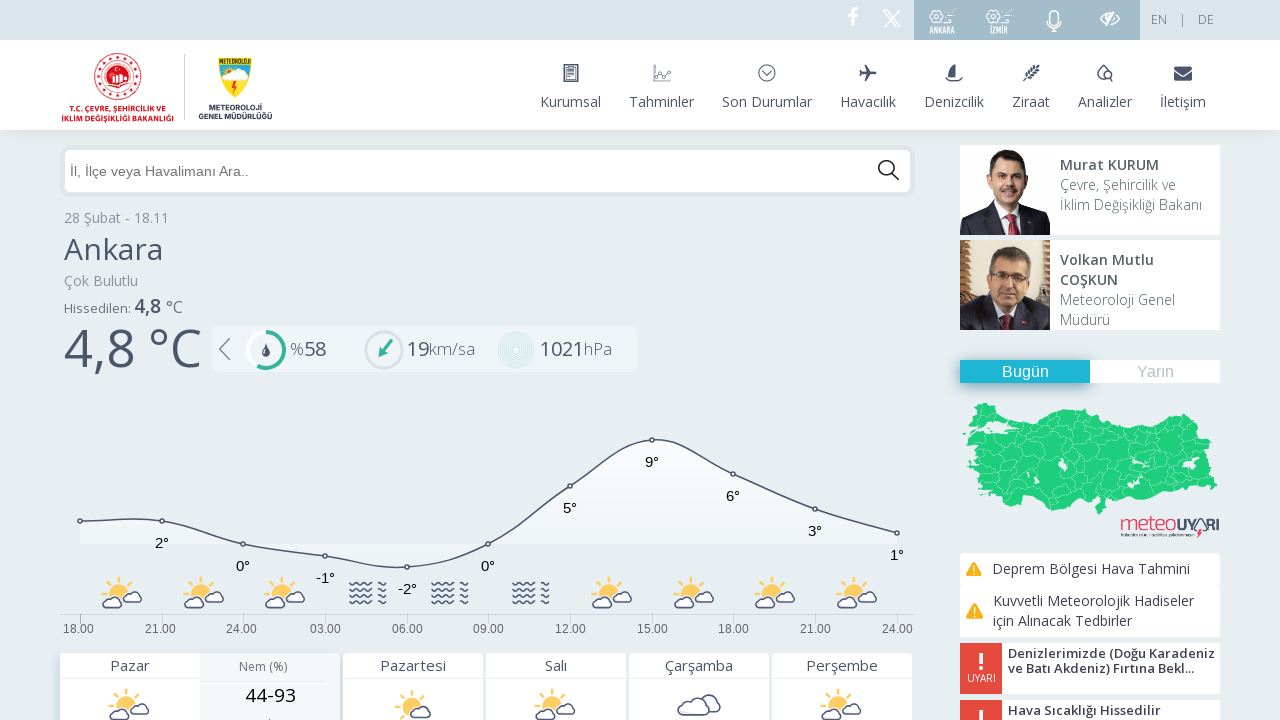

Waited for day 5 weather forecast section to load (t5)
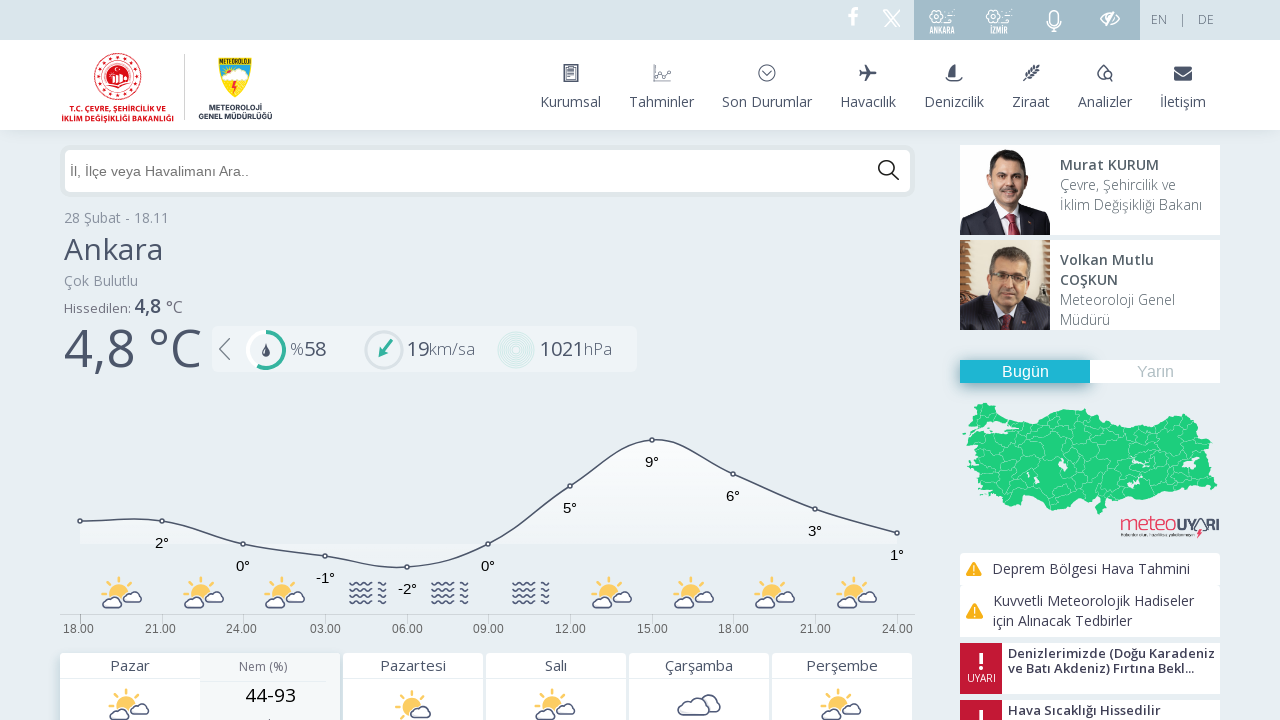

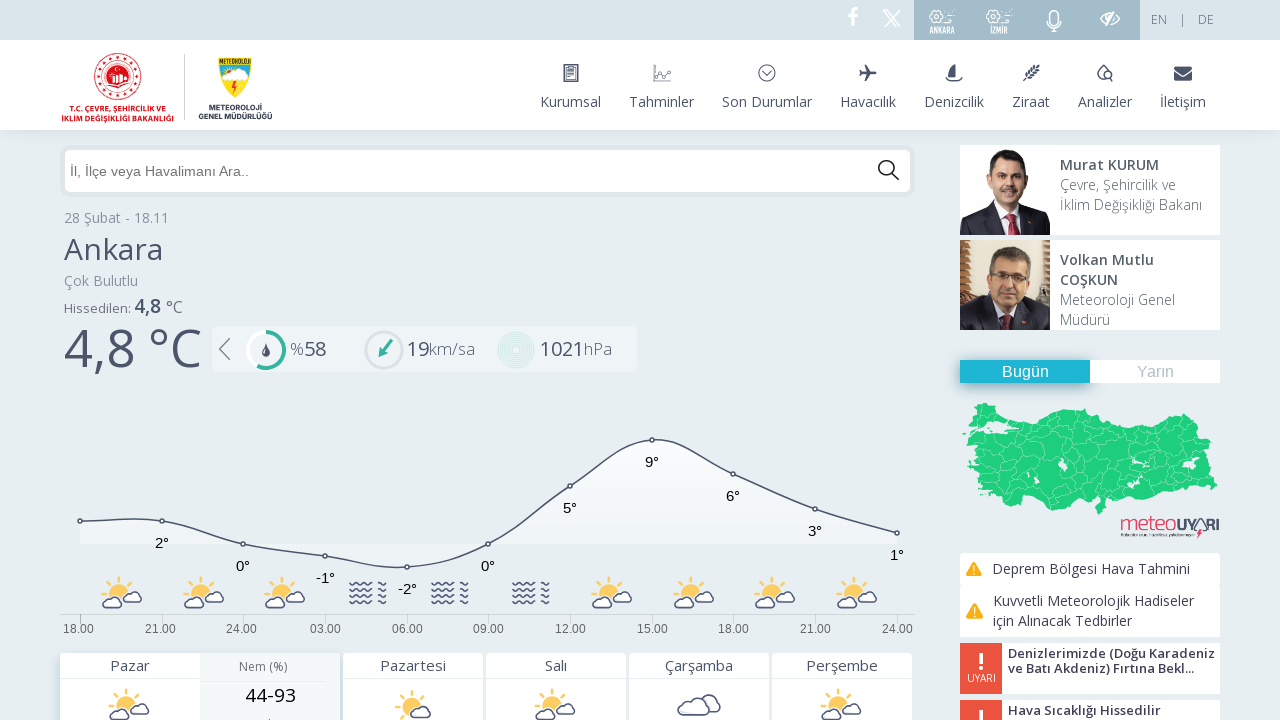